Tests various checkbox interactions including basic checkboxes, multi-select options, toggle switches, and dropdown checkboxes on a checkbox demo page

Starting URL: https://www.leafground.com/checkbox.xhtml

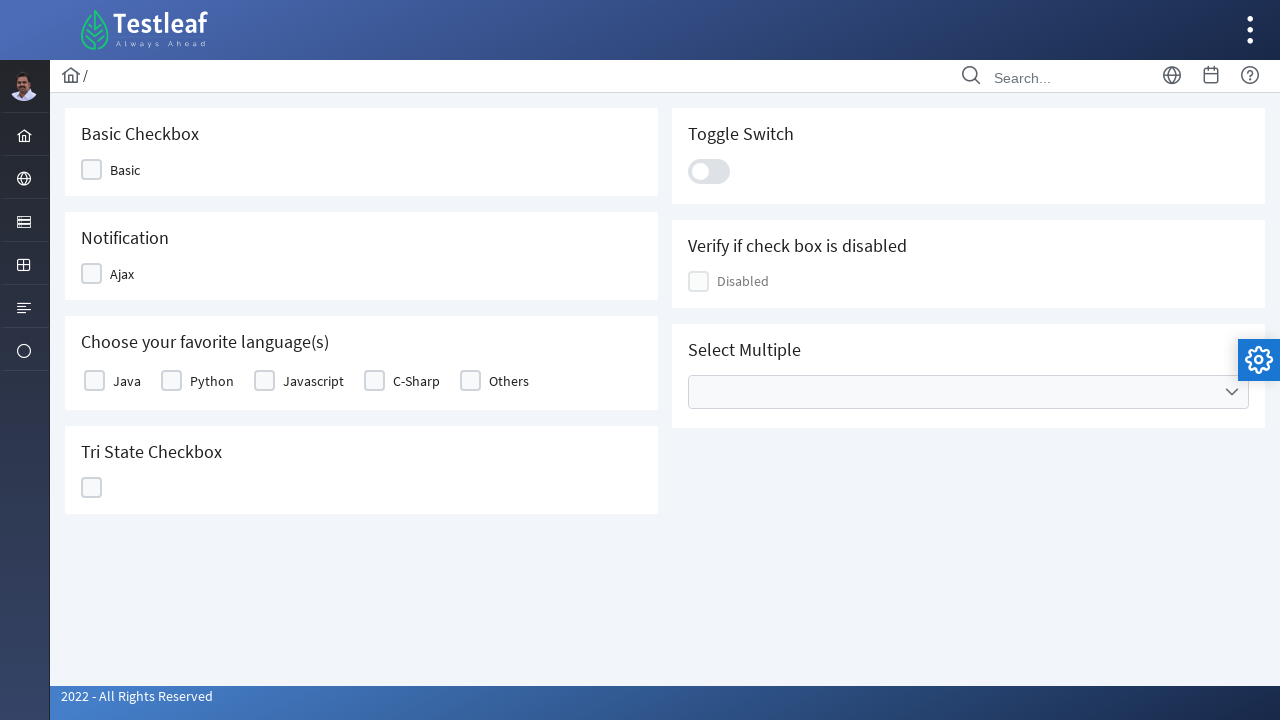

Navigated to checkbox demo page
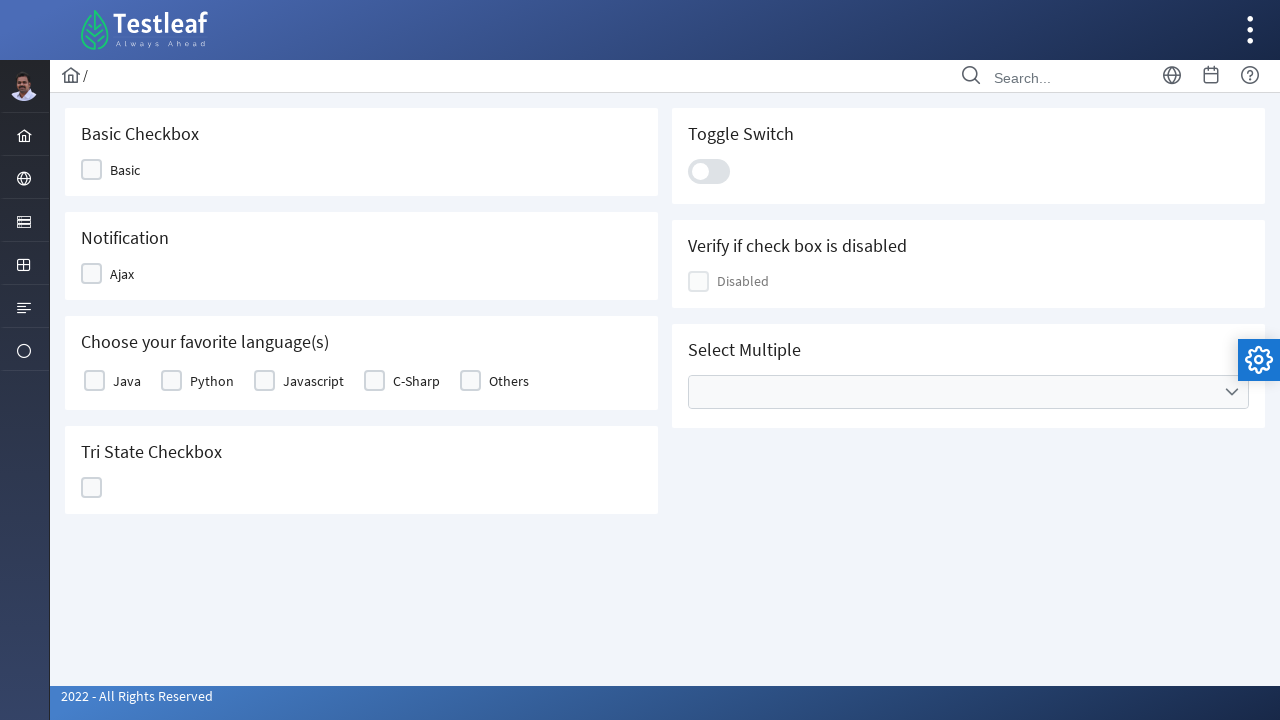

Clicked first basic checkbox at (125, 170) on xpath=//span[@class='ui-chkbox-label']
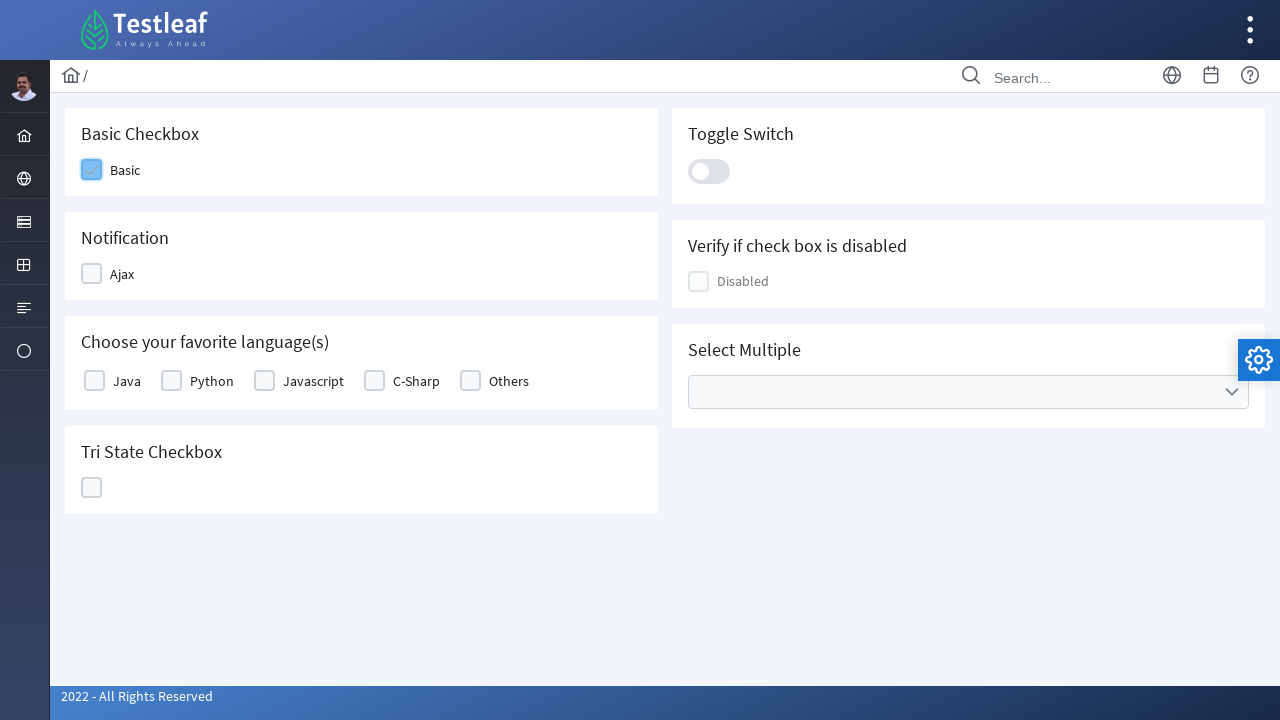

Clicked second basic checkbox at (122, 274) on (//span[@class='ui-chkbox-label'])[2]
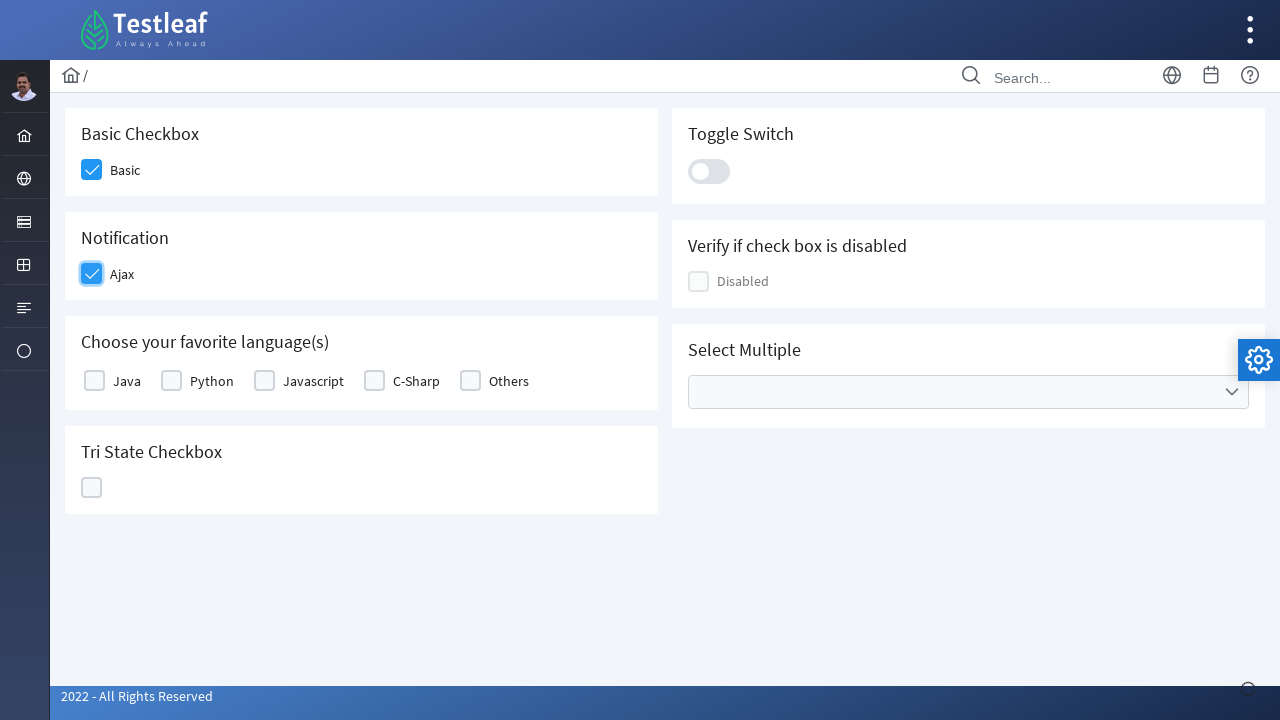

Clicked Java checkbox in multi-select options at (127, 381) on xpath=//label[text()='Java']
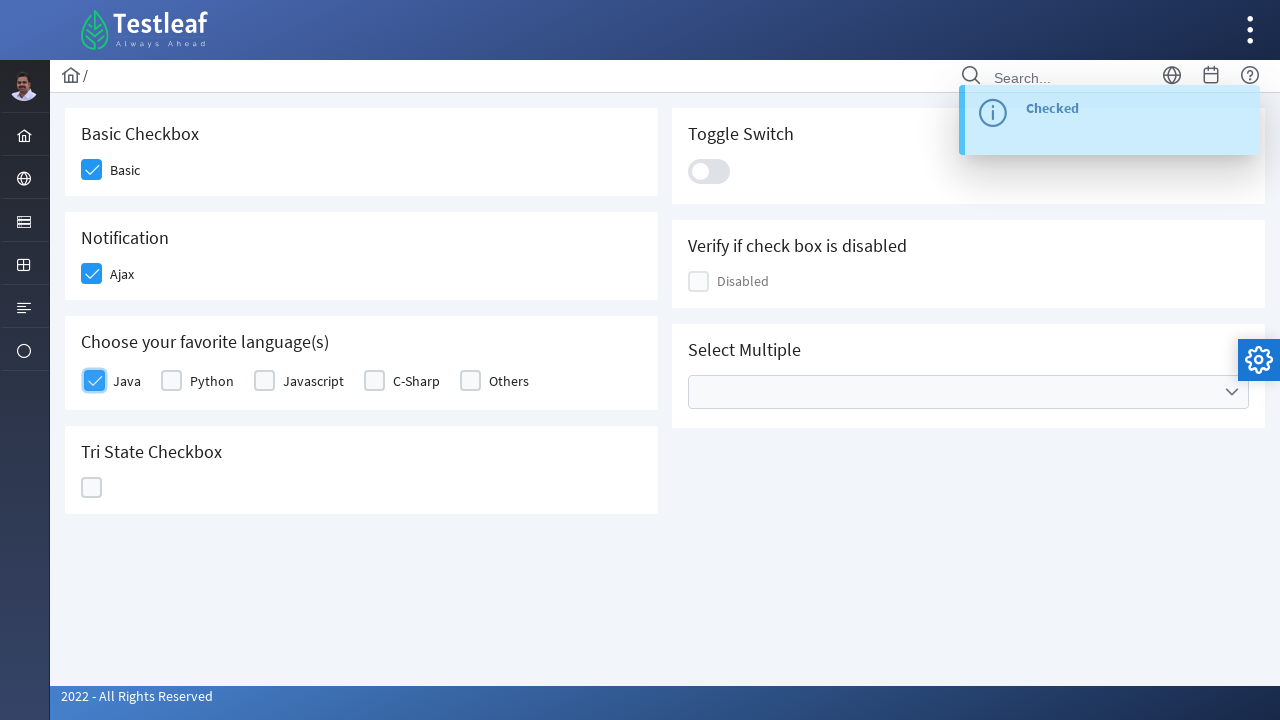

Clicked tristate checkbox at (92, 488) on (//div[@class='ui-chkbox ui-widget'])[6]
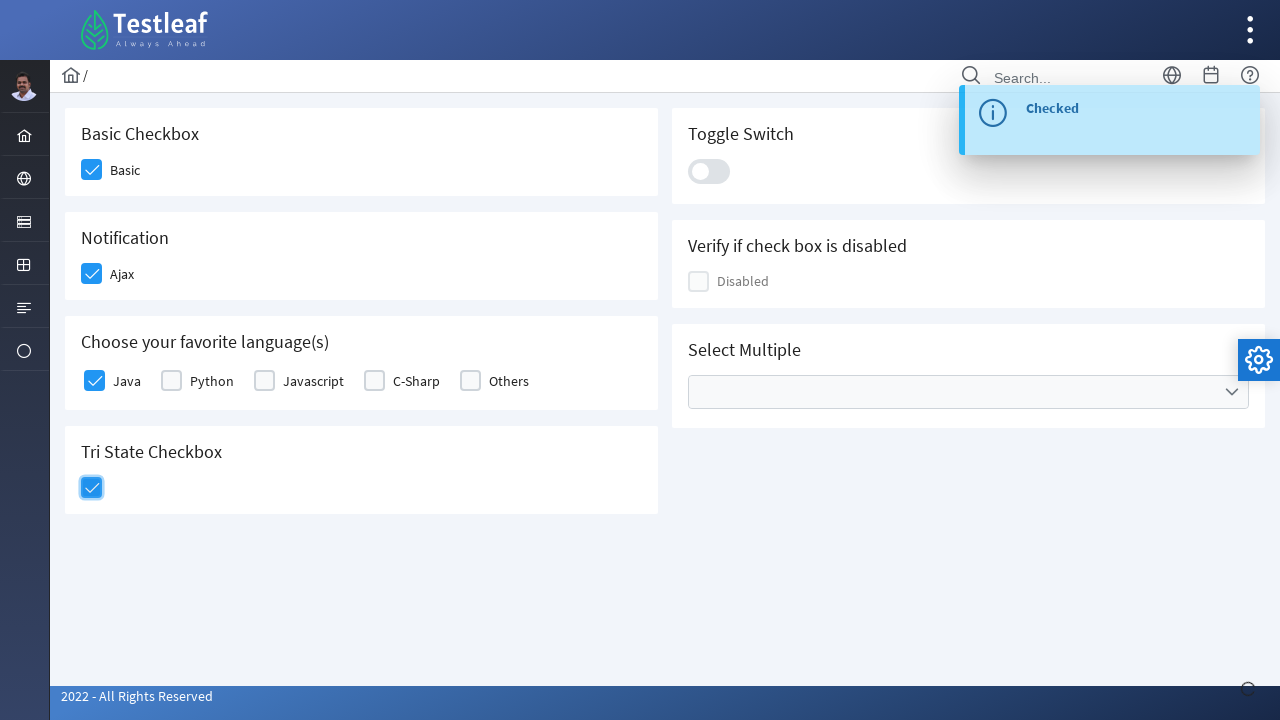

Clicked toggle switch at (709, 171) on xpath=//div[@class='ui-toggleswitch-slider']
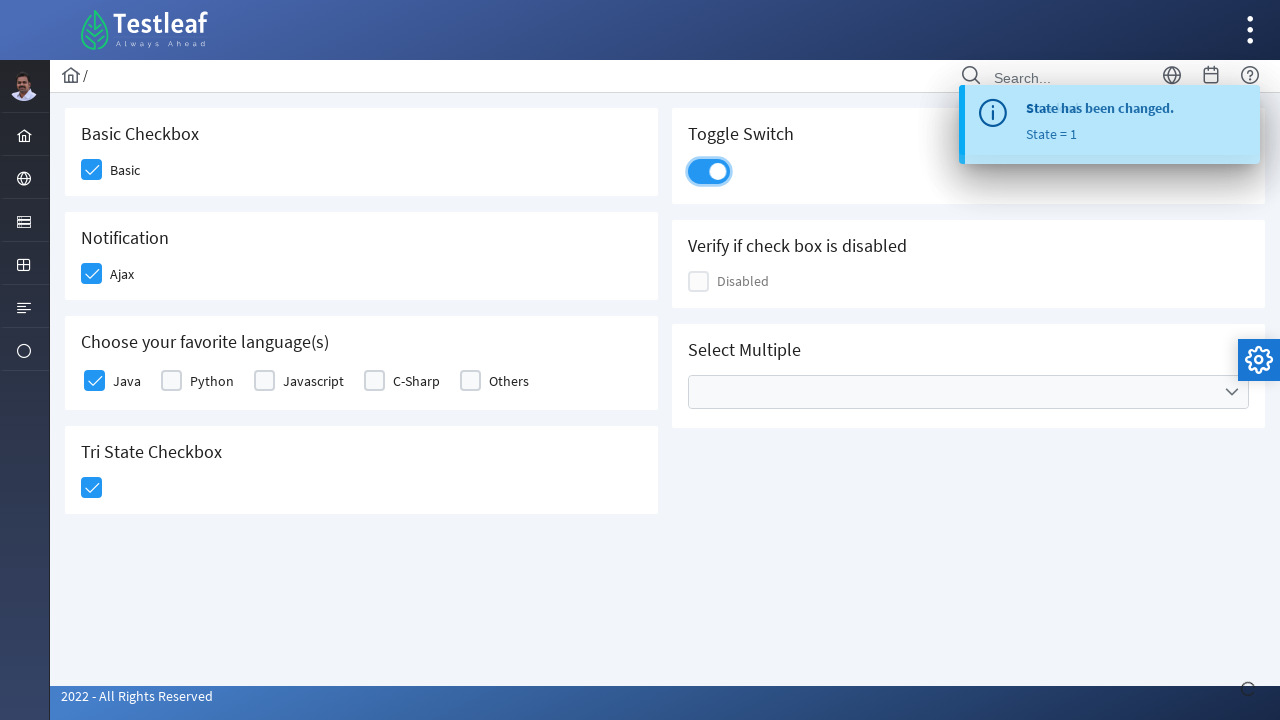

Verified disabled checkbox text: Disabled
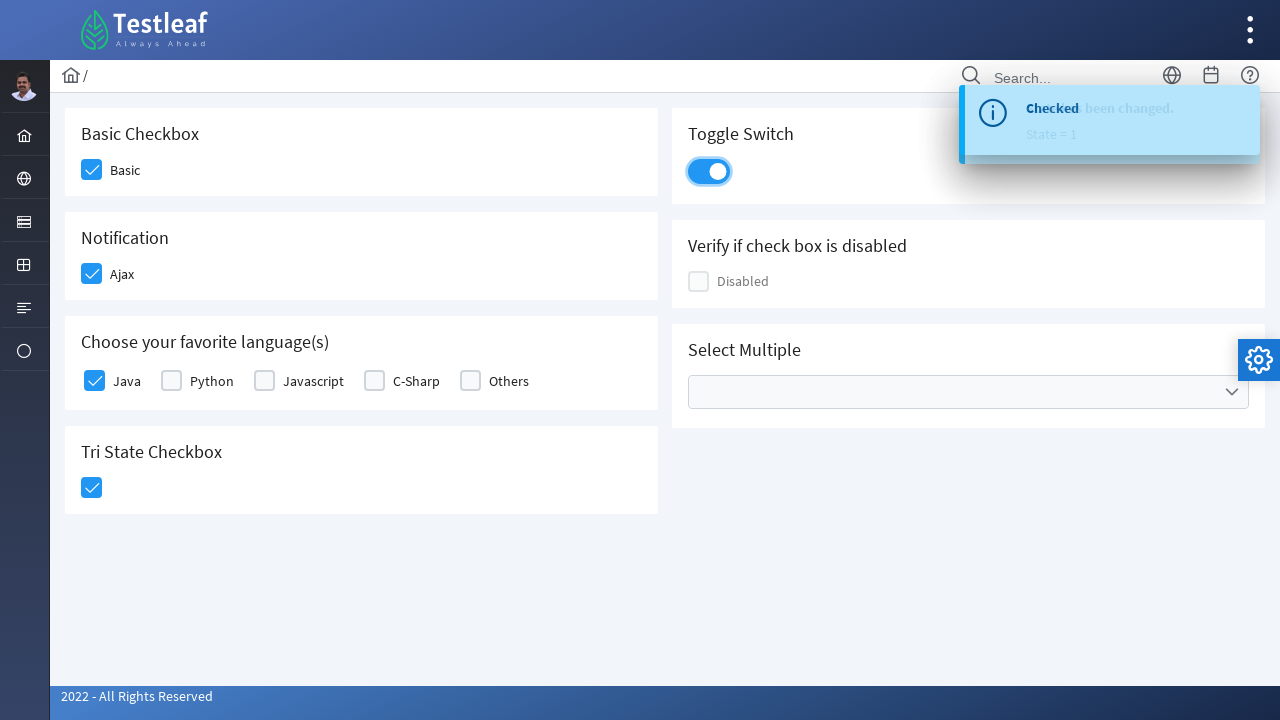

Opened cities dropdown menu at (968, 392) on xpath=//ul[@data-label='Cities']
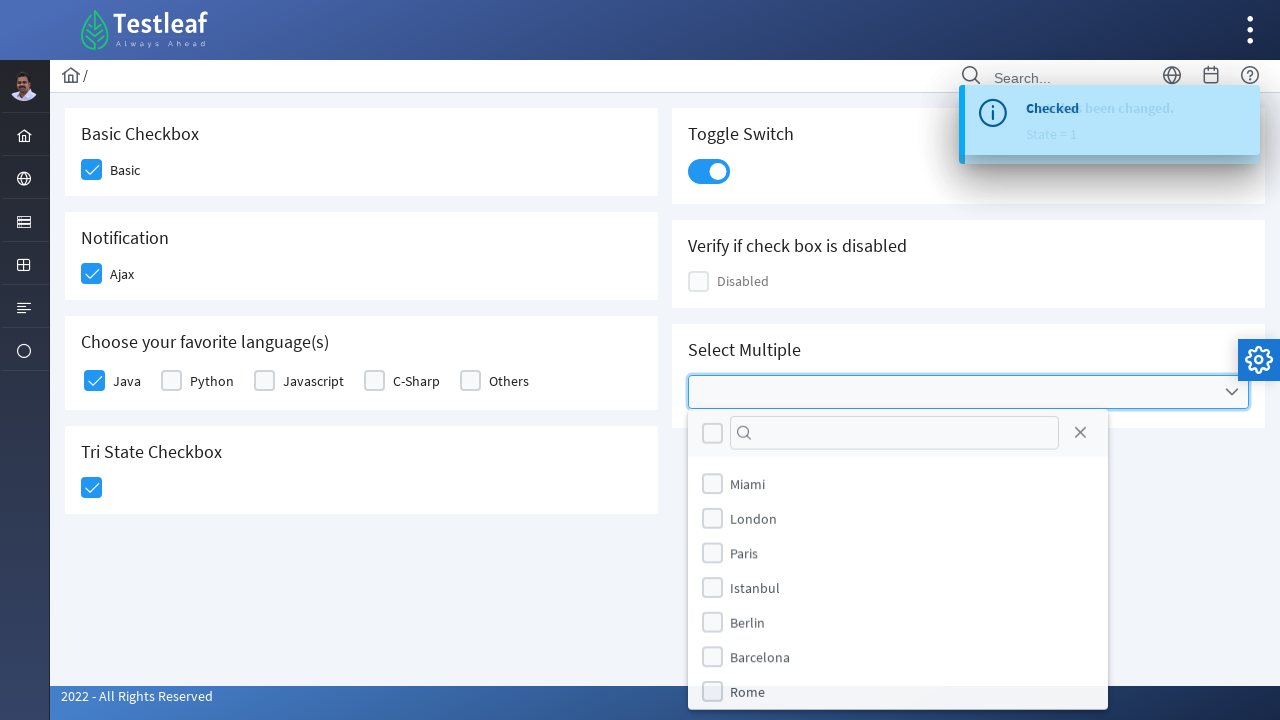

Selected Miami from dropdown checkboxes at (712, 484) on xpath=//label[text()='Miami']/preceding-sibling::div
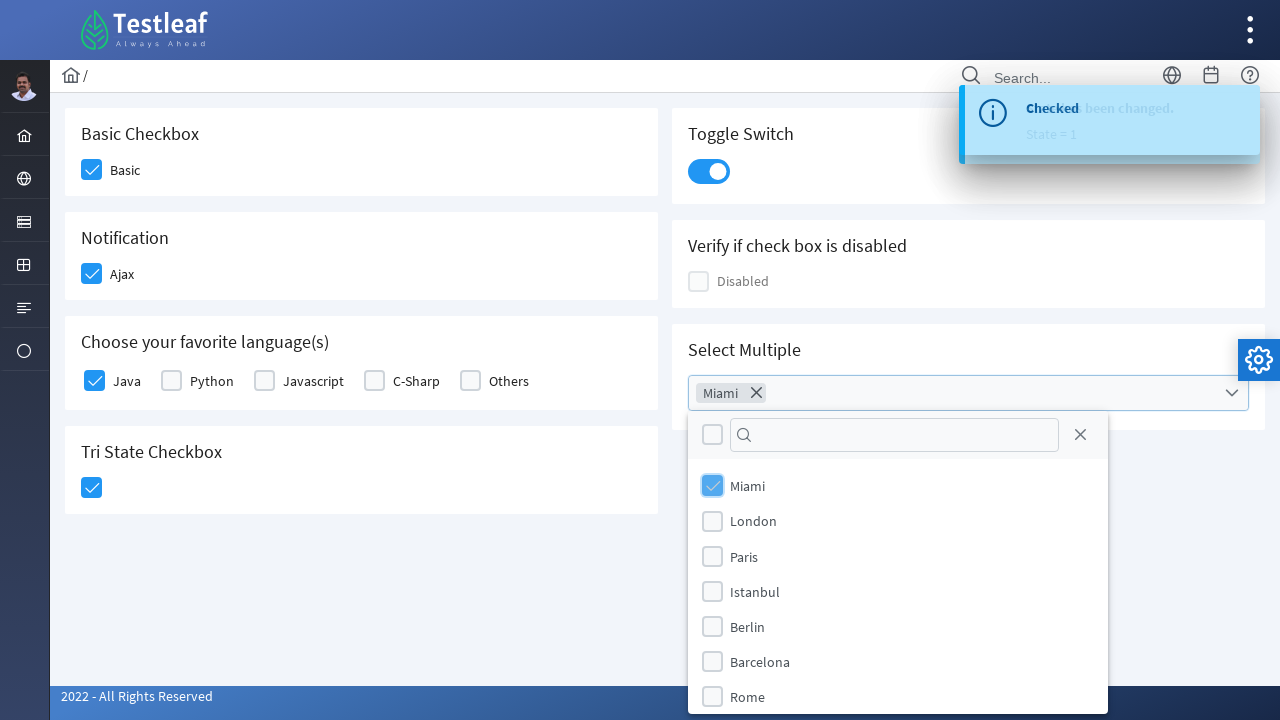

Selected London from dropdown checkboxes at (712, 521) on xpath=//label[text()='London']/preceding-sibling::div
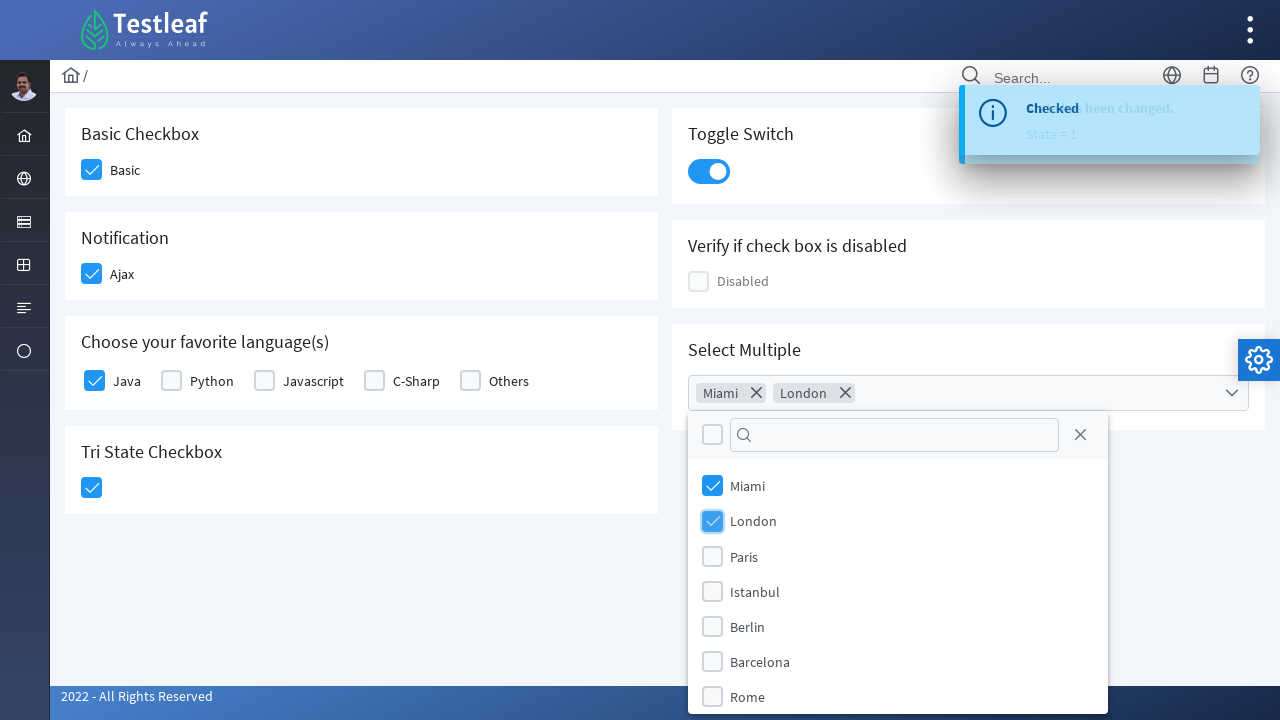

Selected Paris from dropdown checkboxes at (712, 556) on xpath=//label[text()='Paris']/preceding-sibling::div
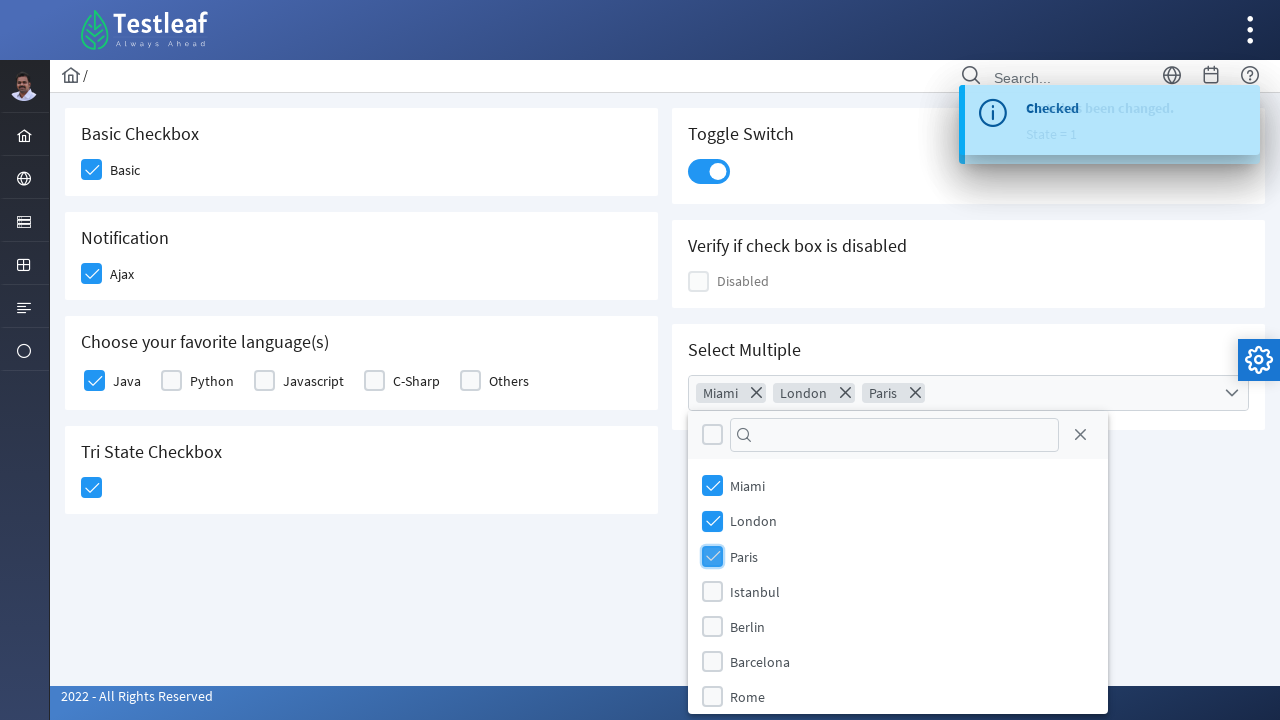

Selected Rome from dropdown checkboxes at (712, 697) on xpath=//label[text()='Rome']/preceding-sibling::div
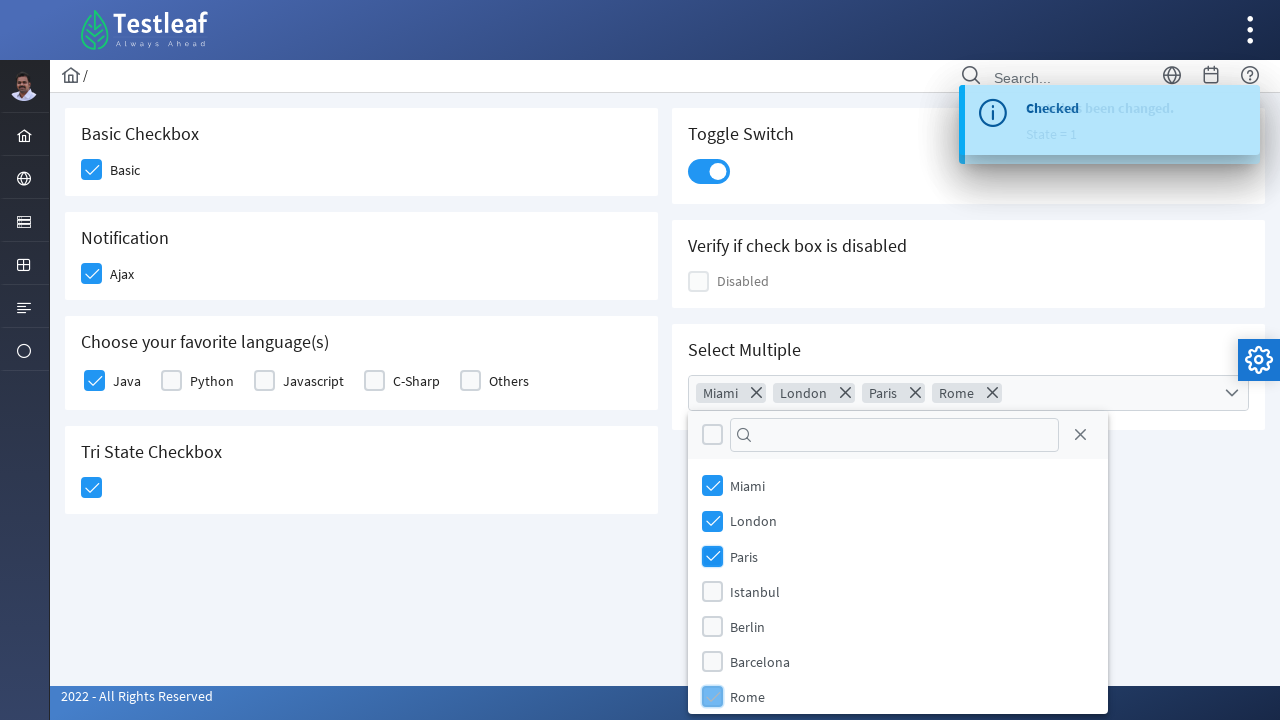

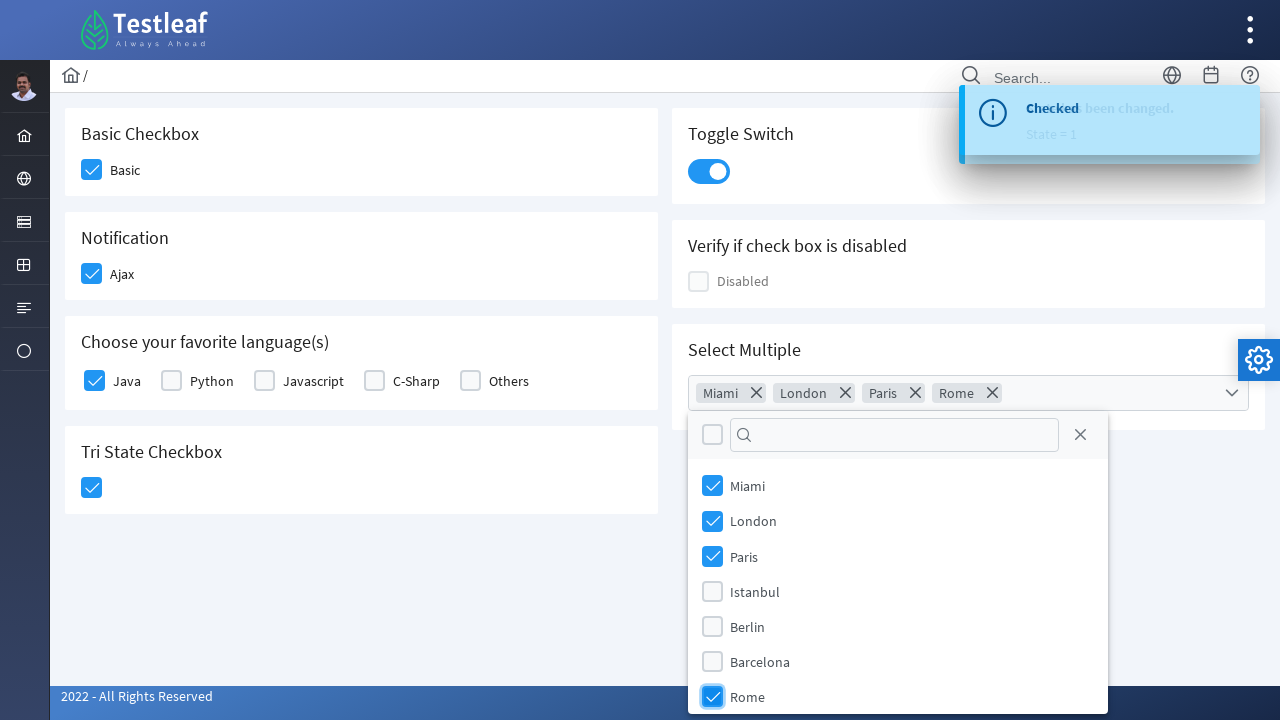